Tests right-click context menu functionality by performing a right-click action on a designated button element and verifying the context menu appears.

Starting URL: https://swisnl.github.io/jQuery-contextMenu/demo.html

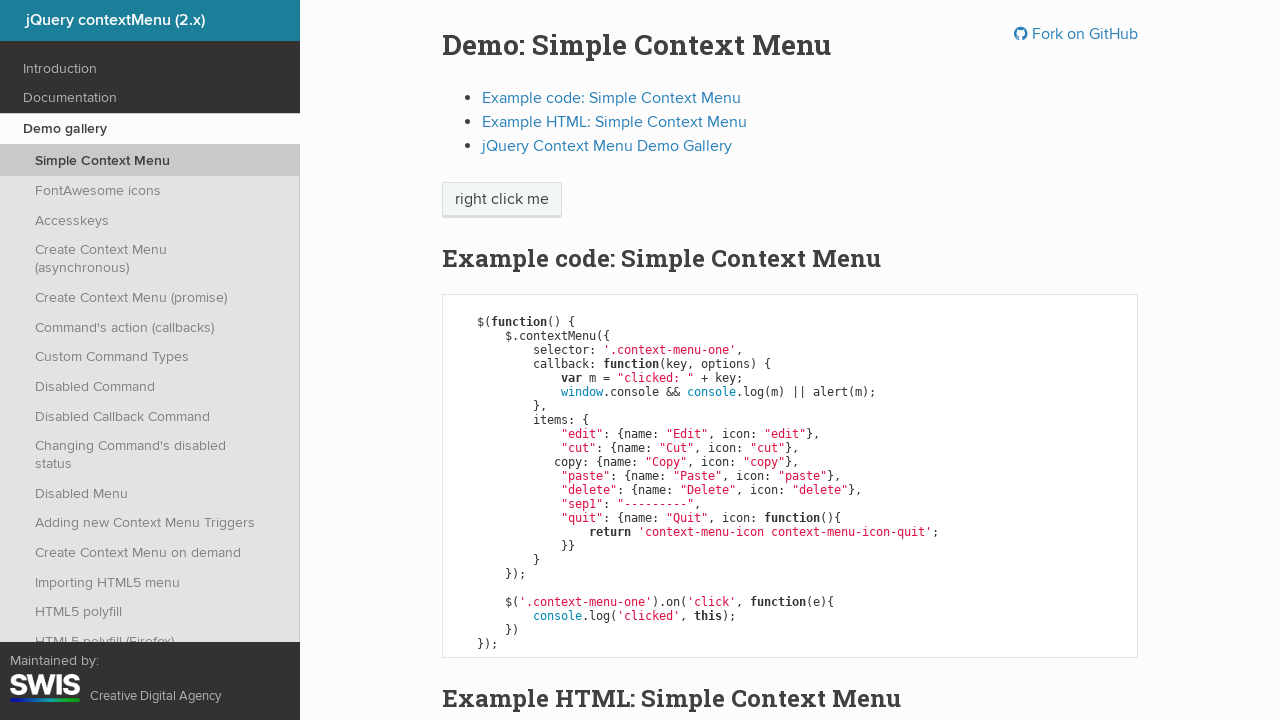

Located right-click target element with text 'right click me'
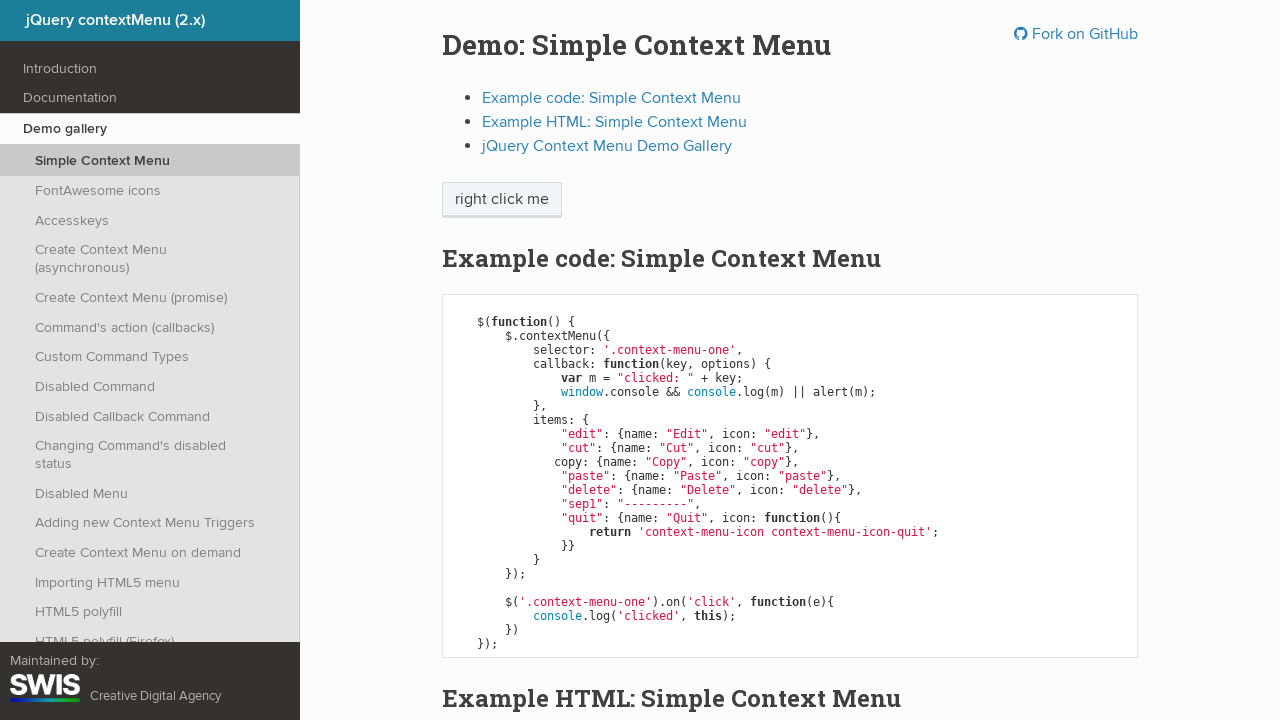

Performed right-click on the target element at (502, 200) on xpath=//span[text()='right click me']
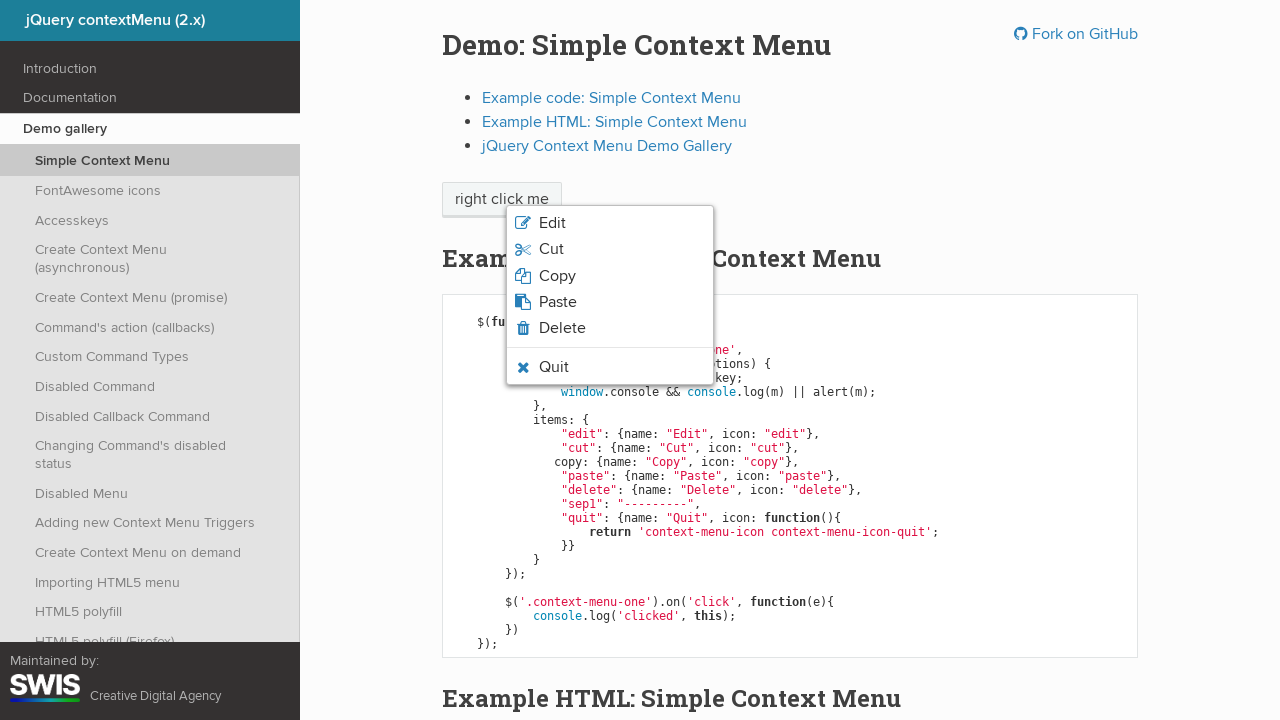

Context menu appeared and became visible
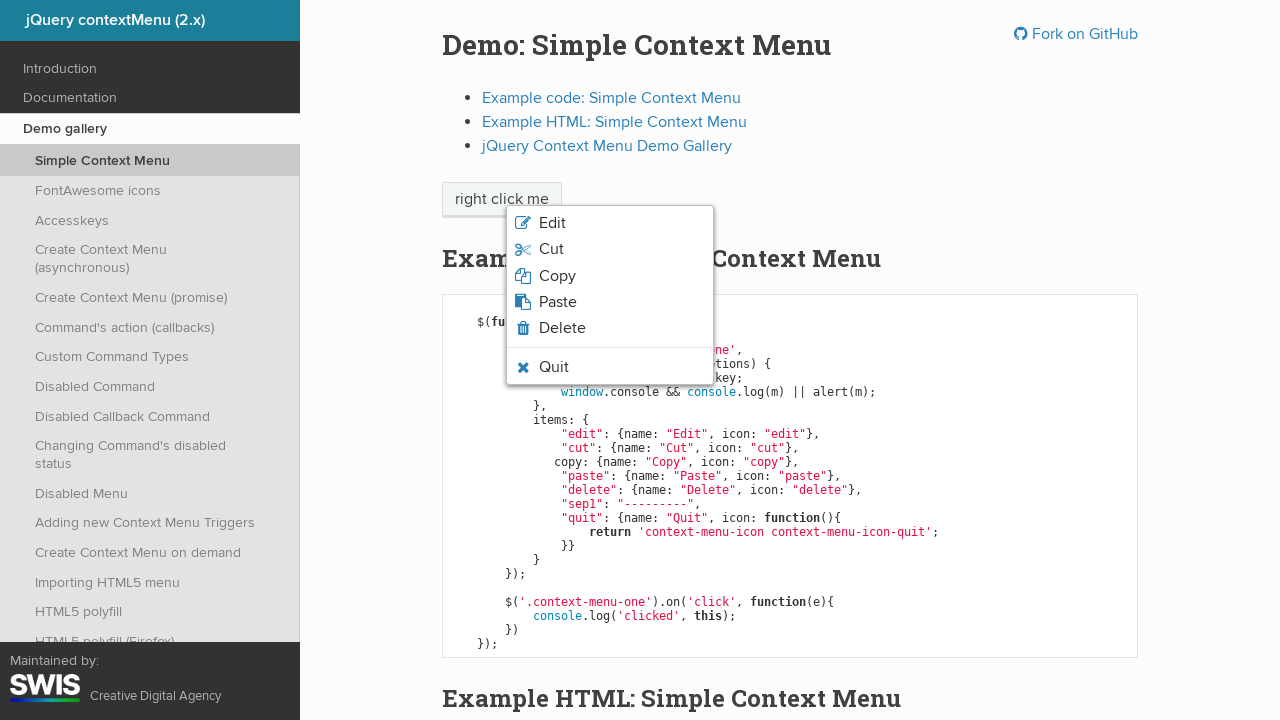

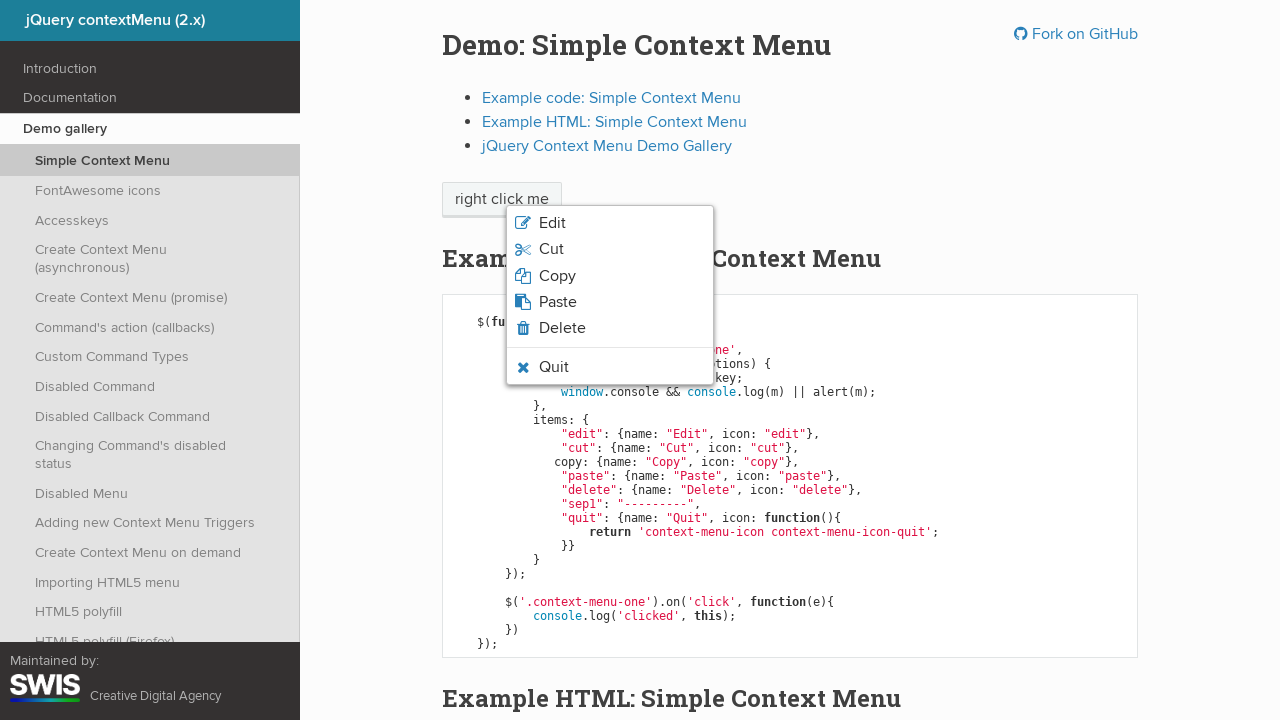